Tests click and hold interaction to select multiple consecutive items by dragging from first to fourth element

Starting URL: https://automationfc.github.io/jquery-selectable/

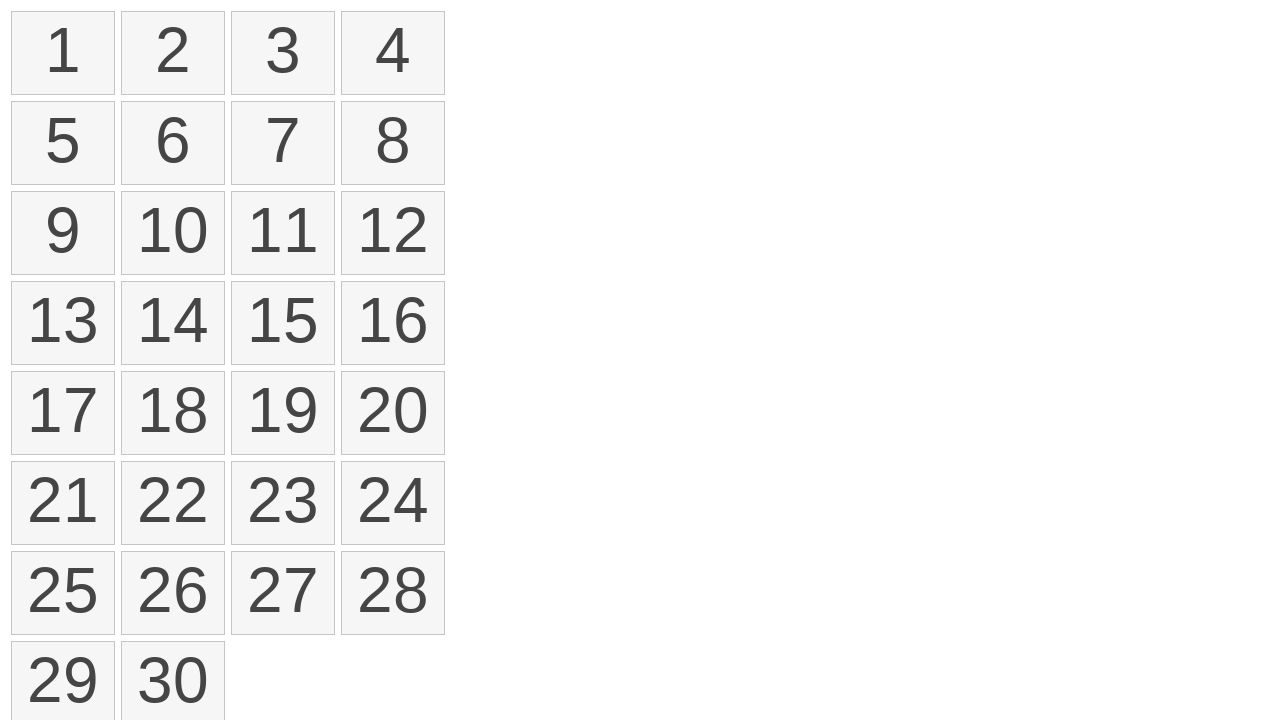

Waited for selectable items to load
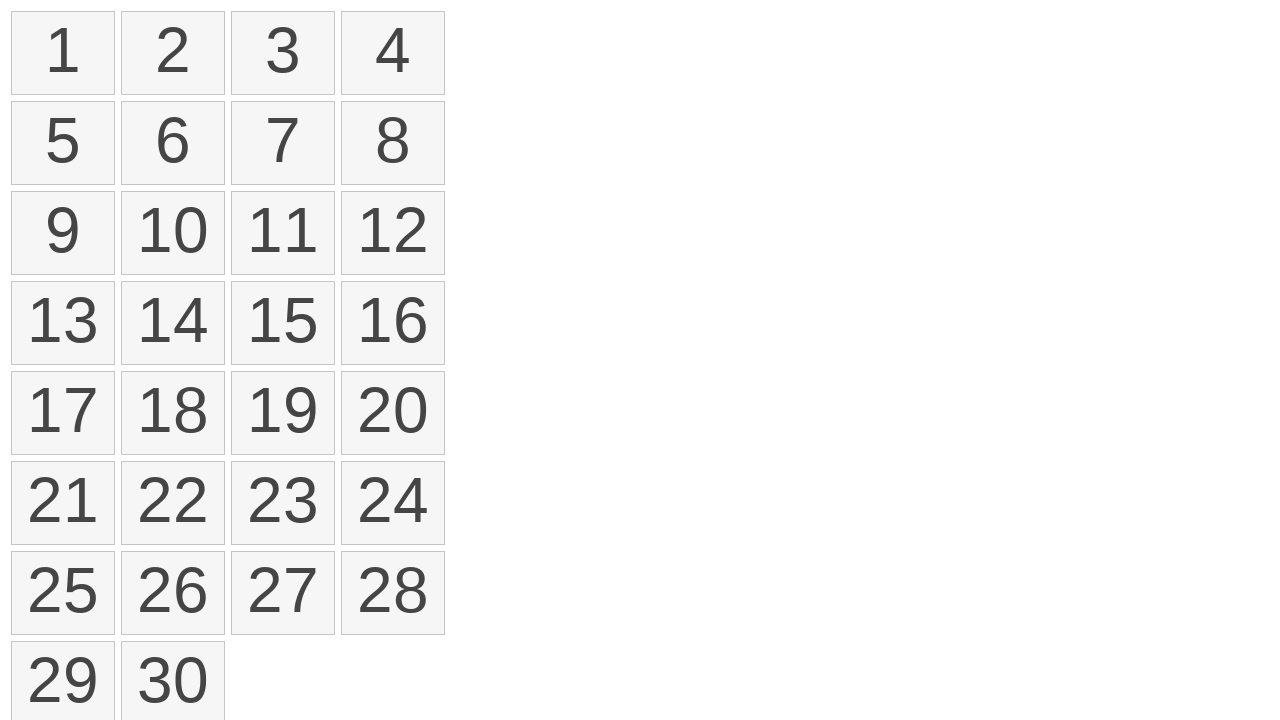

Located first selectable item
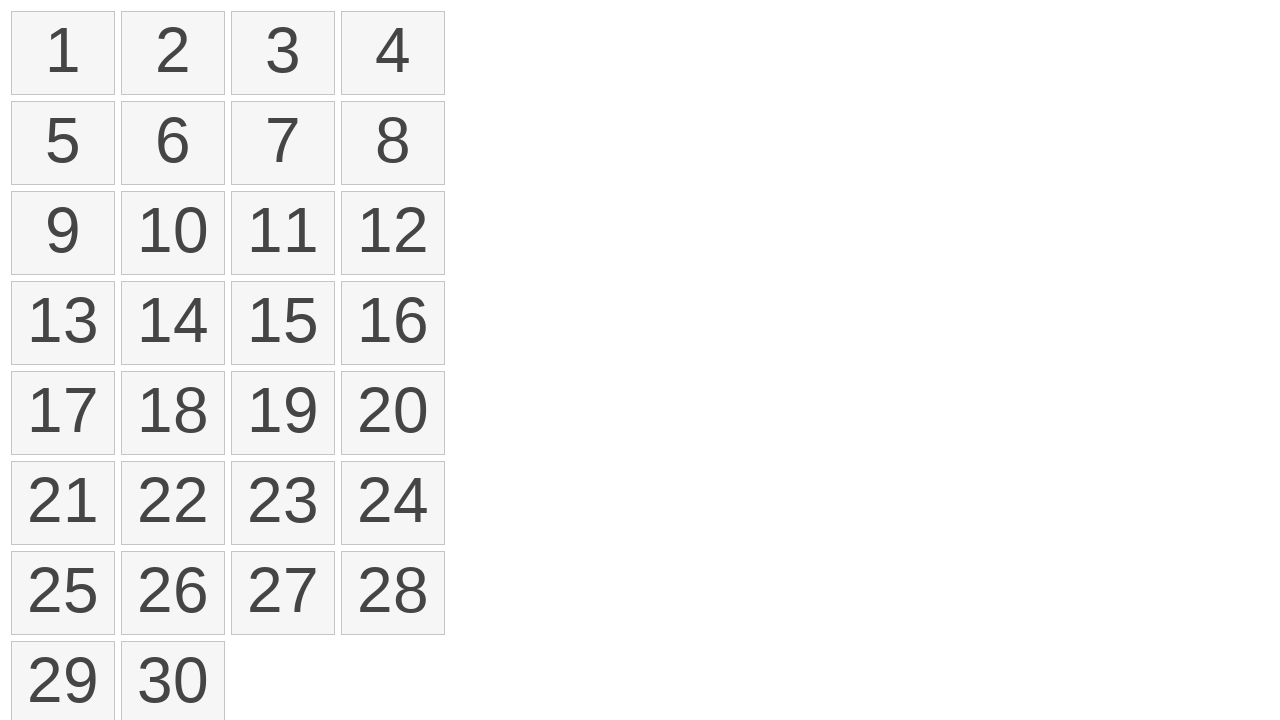

Located fourth selectable item
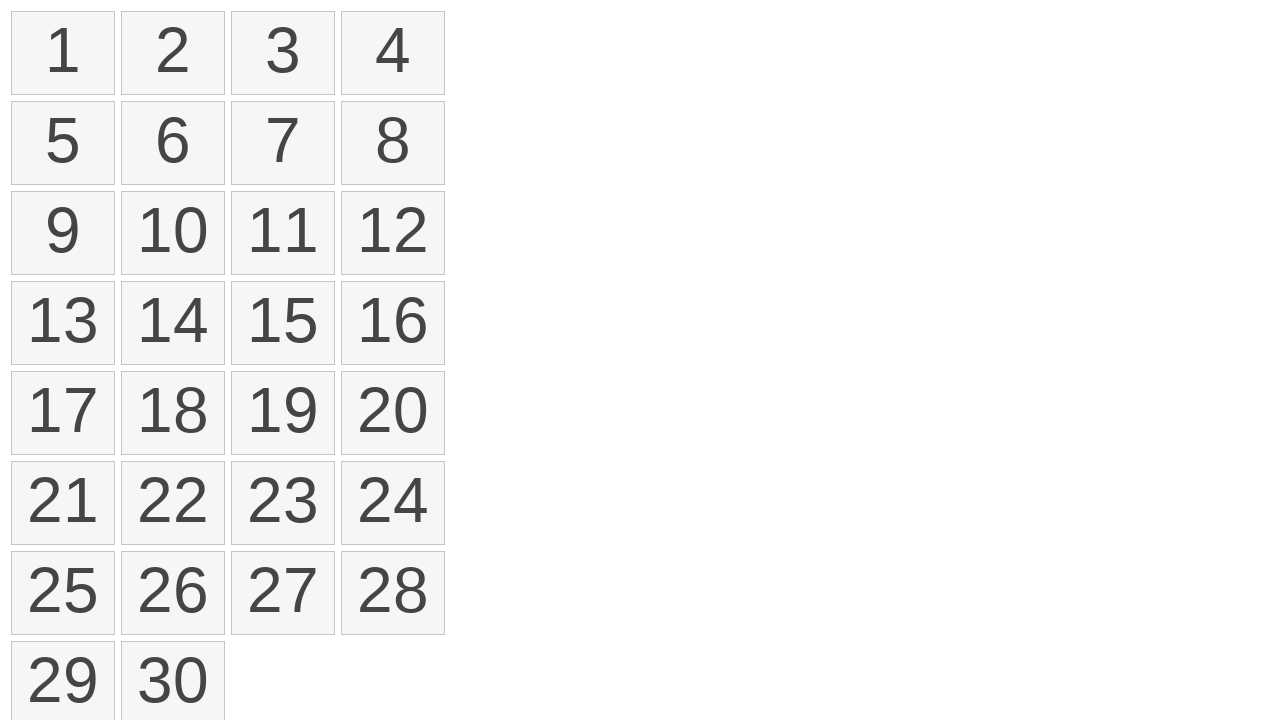

Retrieved bounding box coordinates of first element
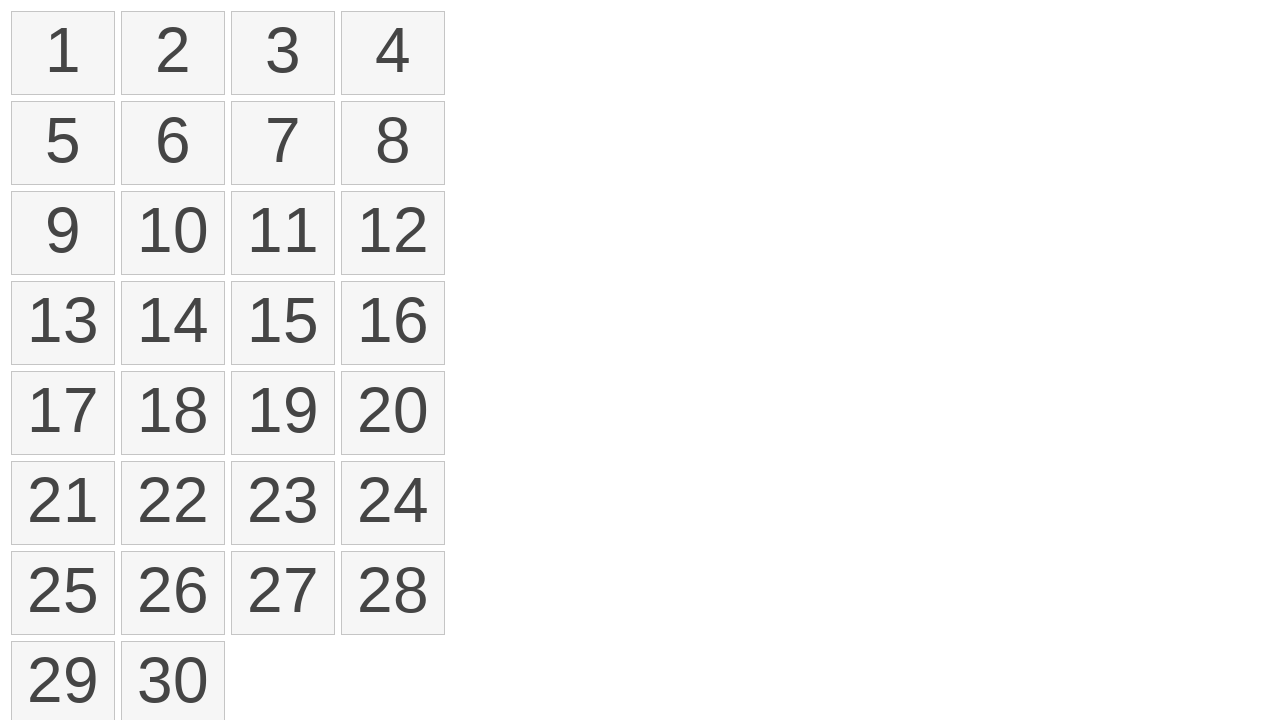

Retrieved bounding box coordinates of fourth element
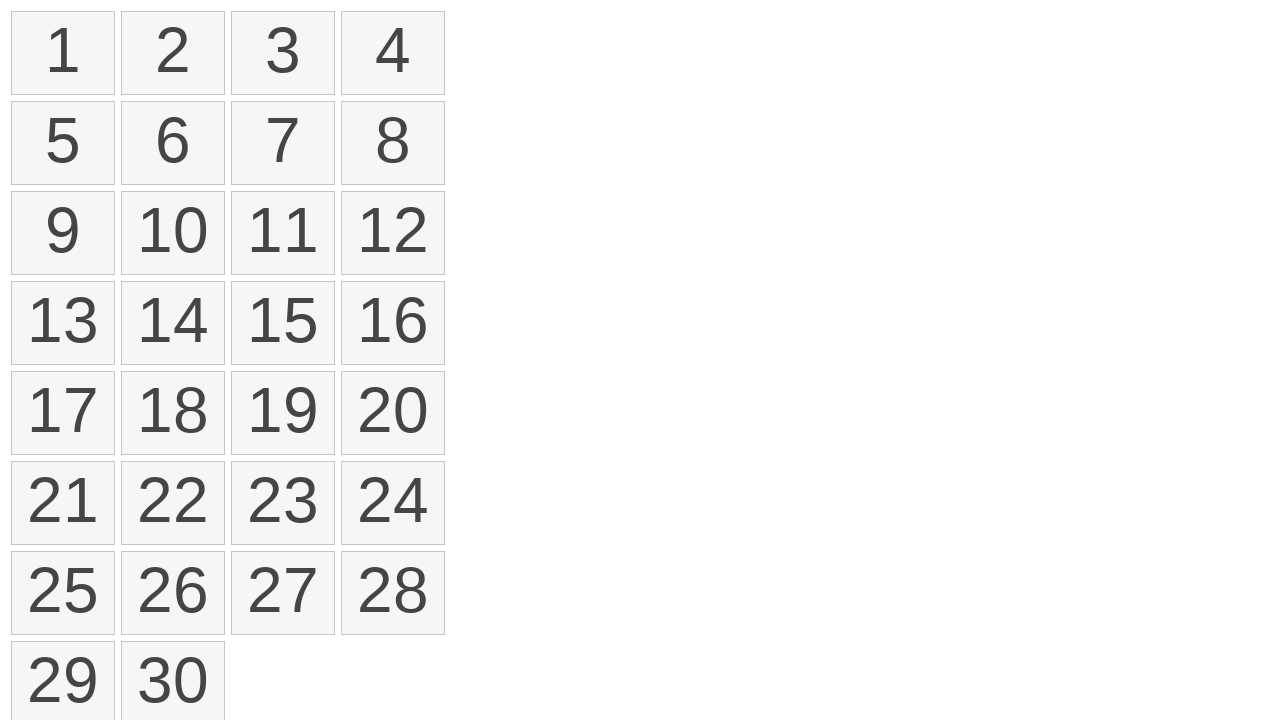

Moved mouse to center of first element at (63, 53)
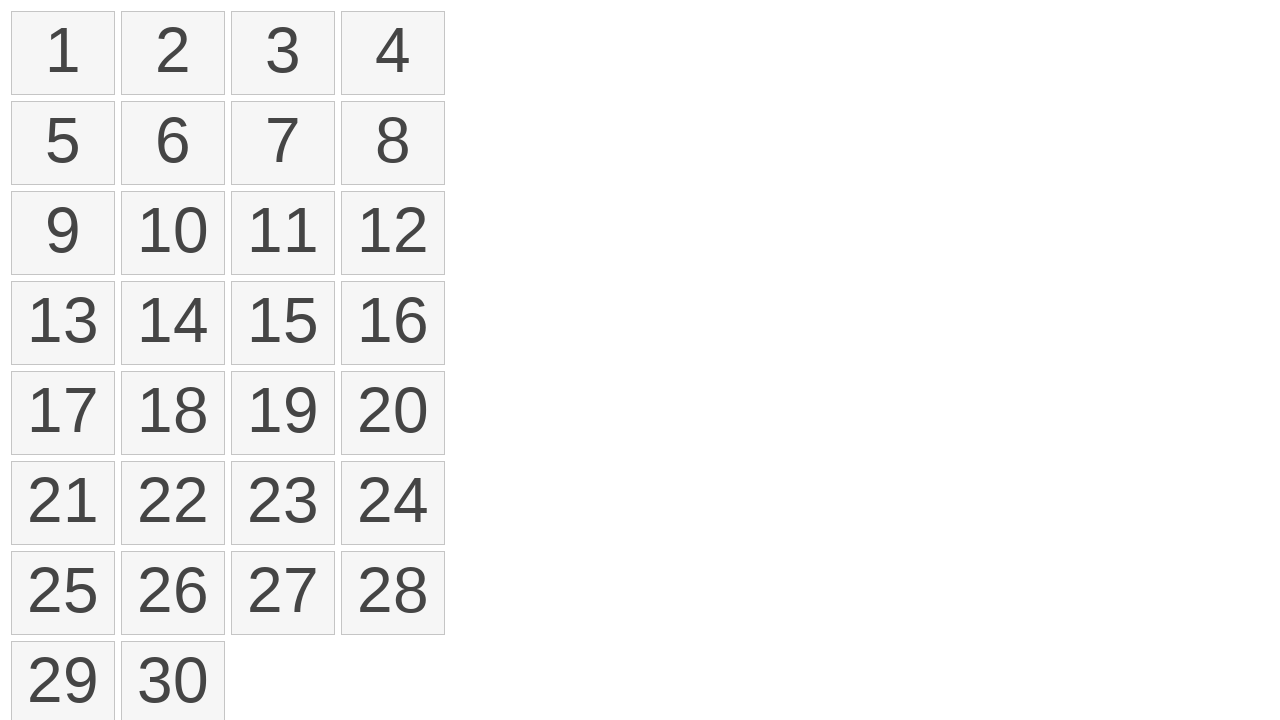

Pressed mouse button down on first element at (63, 53)
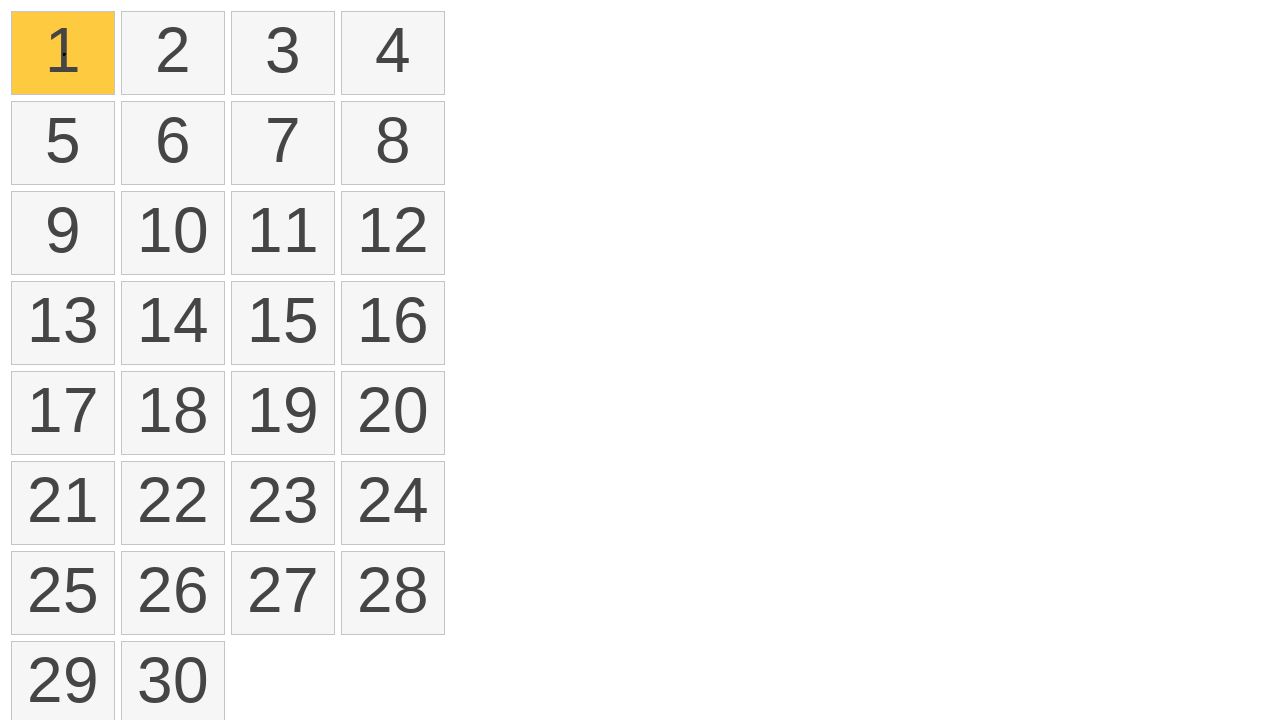

Dragged mouse to center of fourth element at (393, 53)
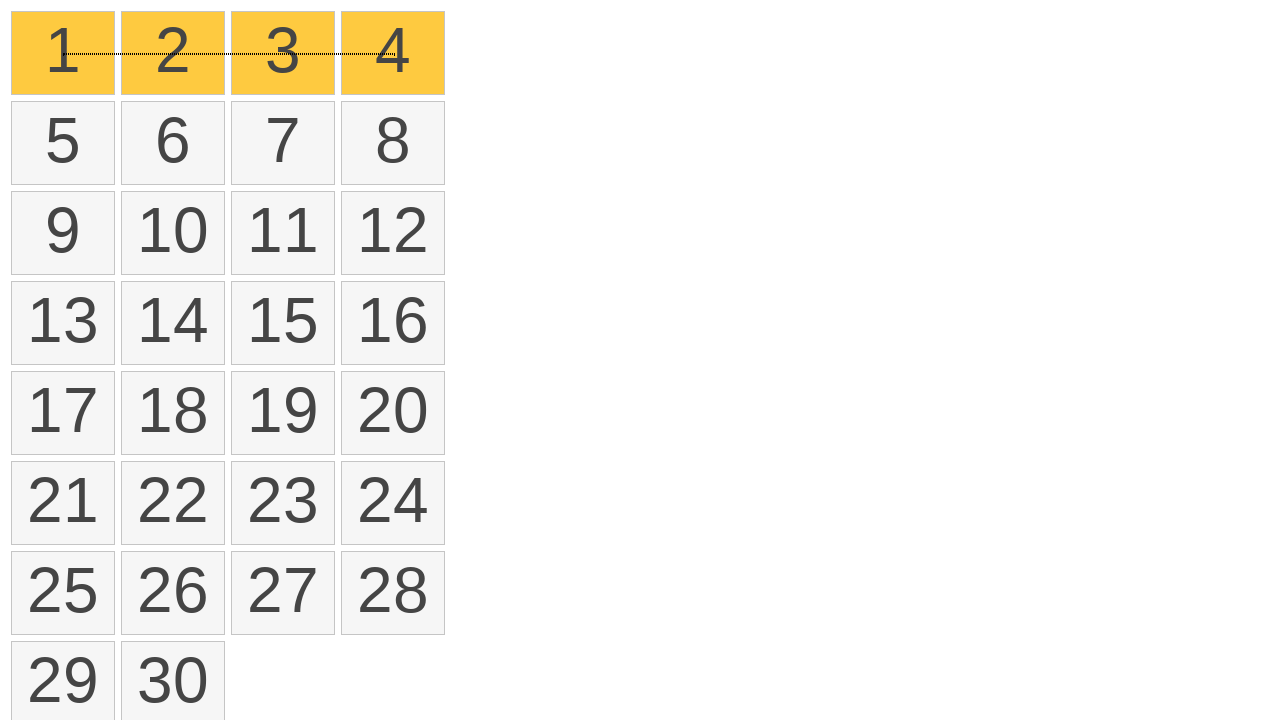

Released mouse button to complete drag operation at (393, 53)
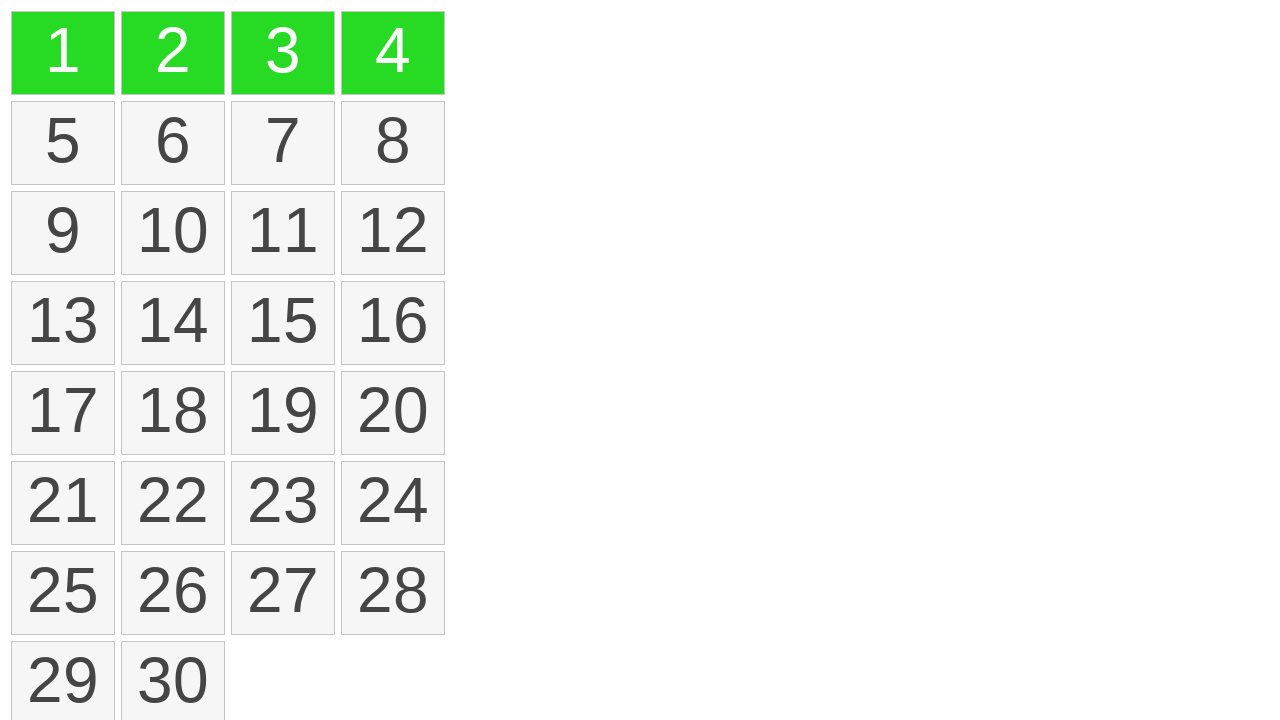

Verified that selected items are now marked with ui-selected class
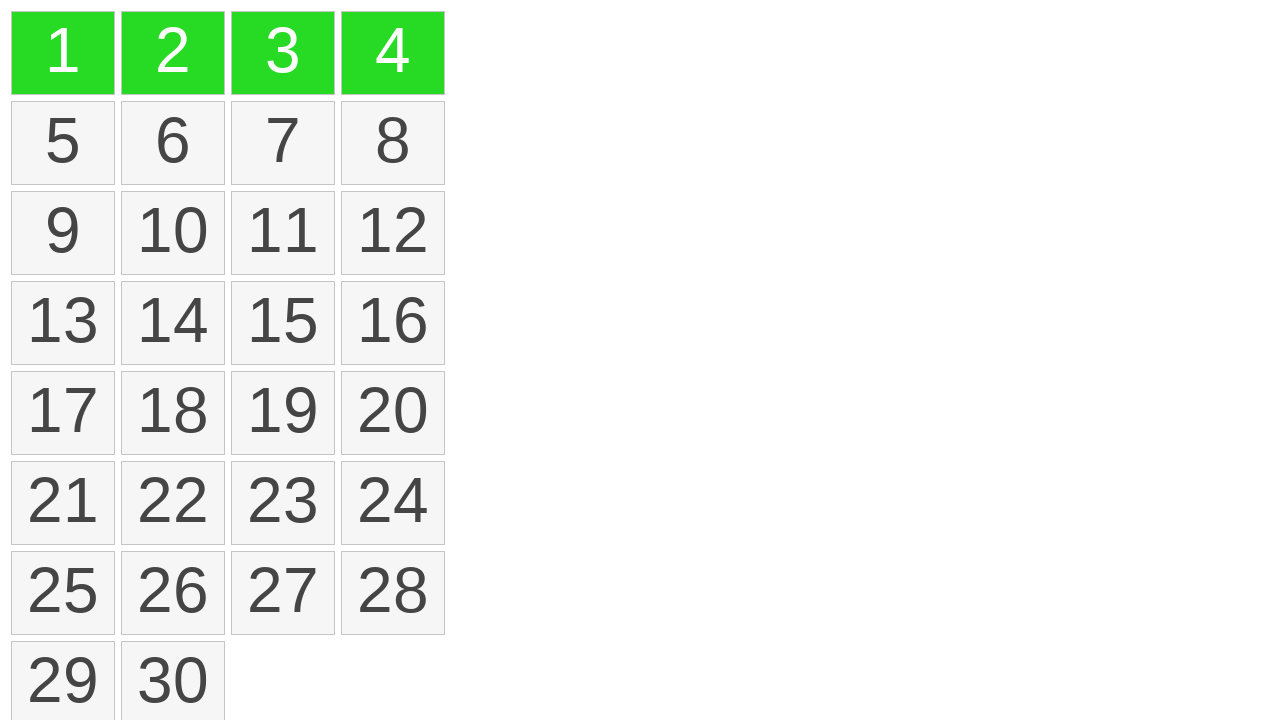

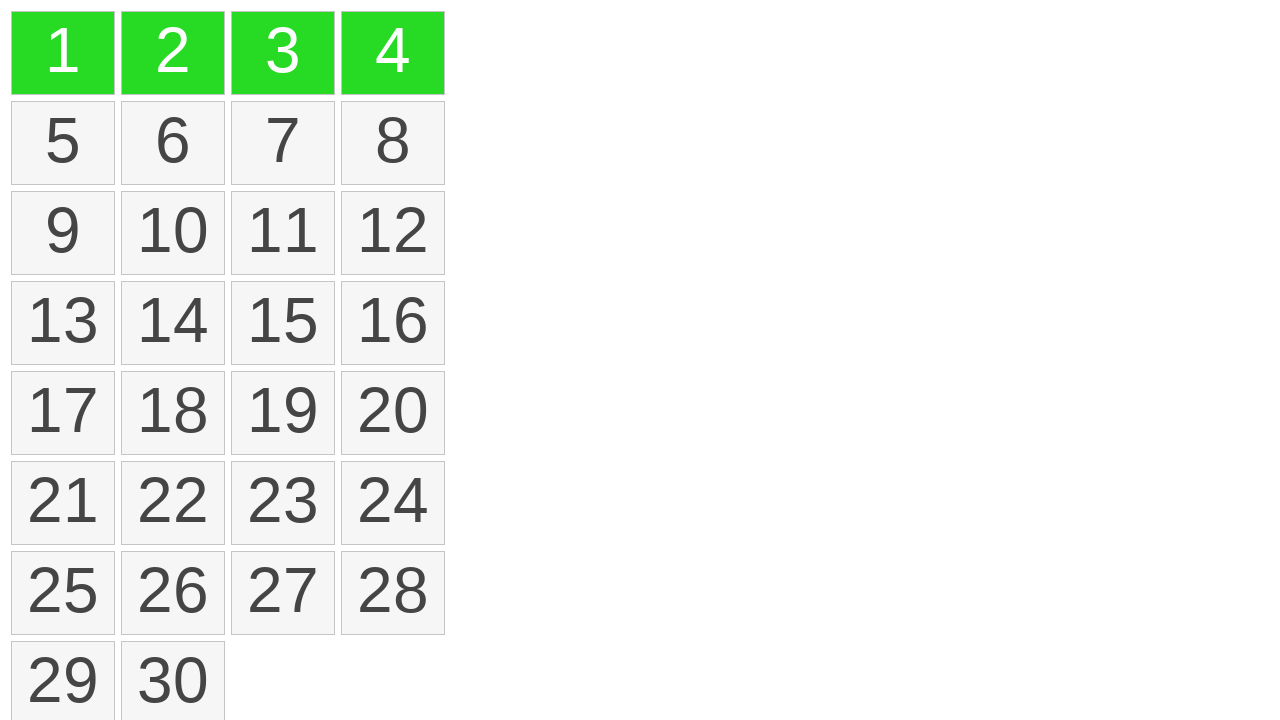